Tests that pressing Escape cancels edits and restores original text

Starting URL: https://demo.playwright.dev/todomvc

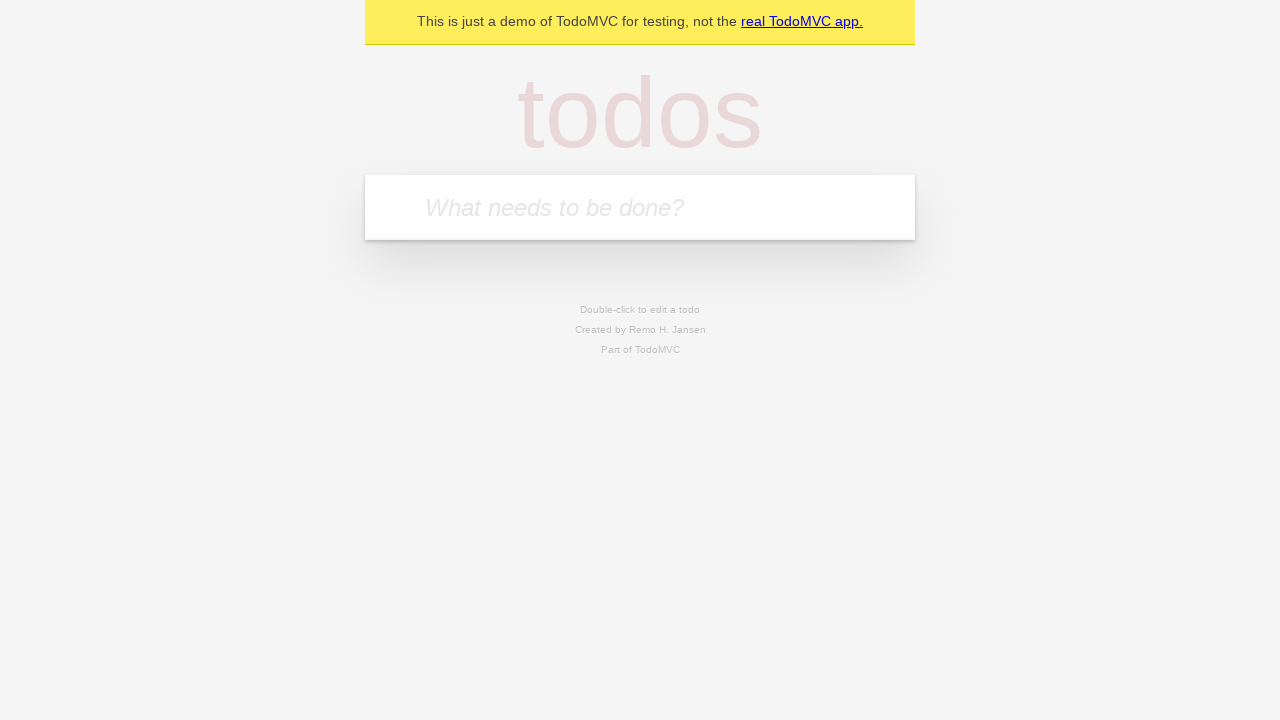

Filled todo input with 'buy some cheese' on internal:attr=[placeholder="What needs to be done?"i]
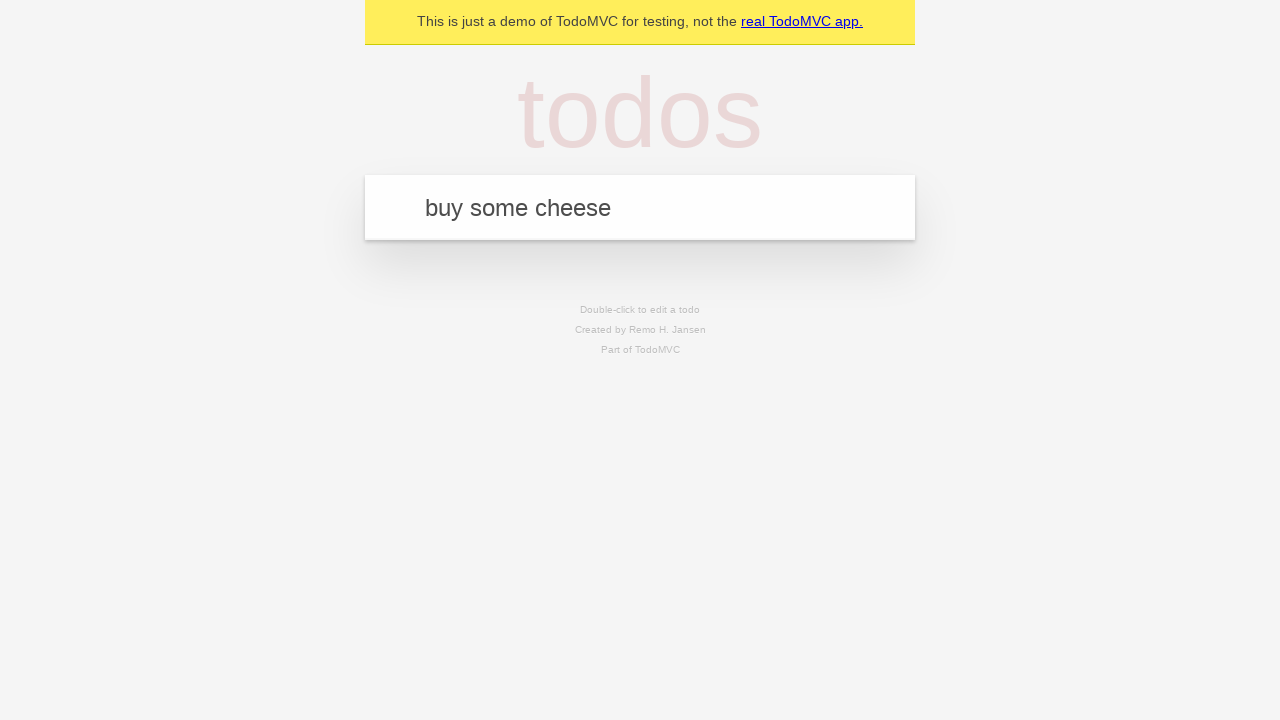

Pressed Enter to create first todo on internal:attr=[placeholder="What needs to be done?"i]
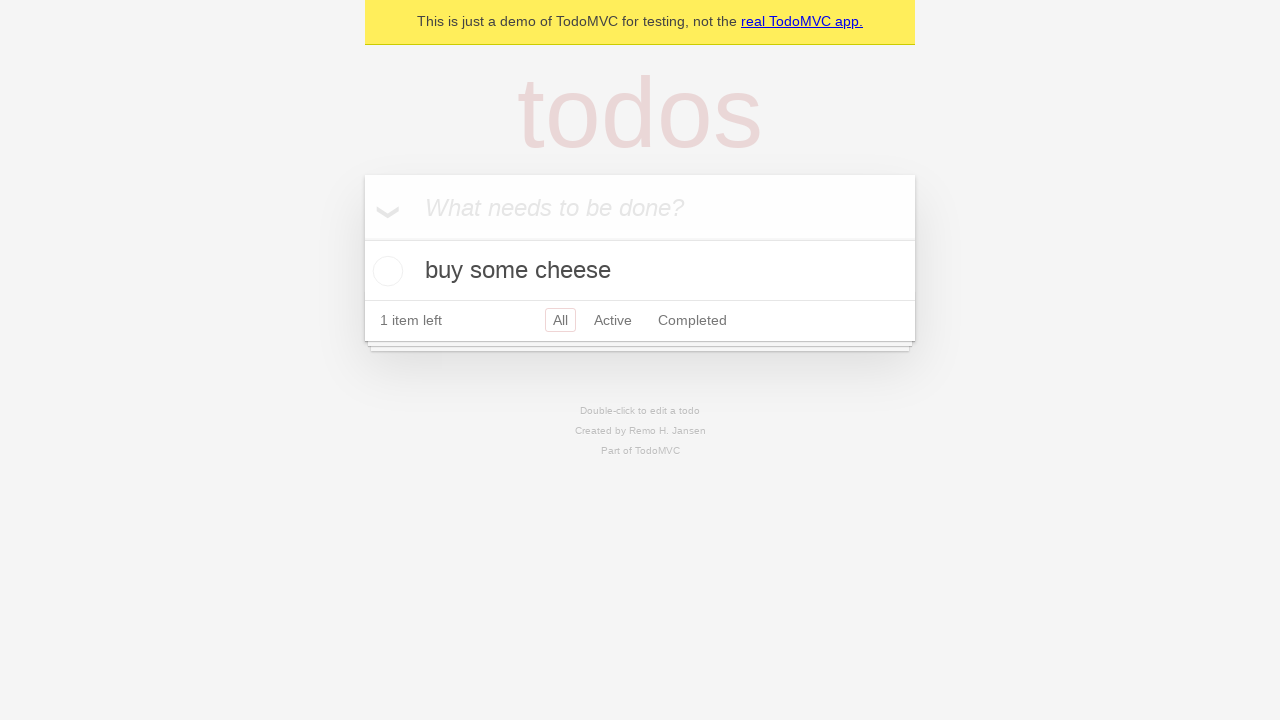

Filled todo input with 'feed the cat' on internal:attr=[placeholder="What needs to be done?"i]
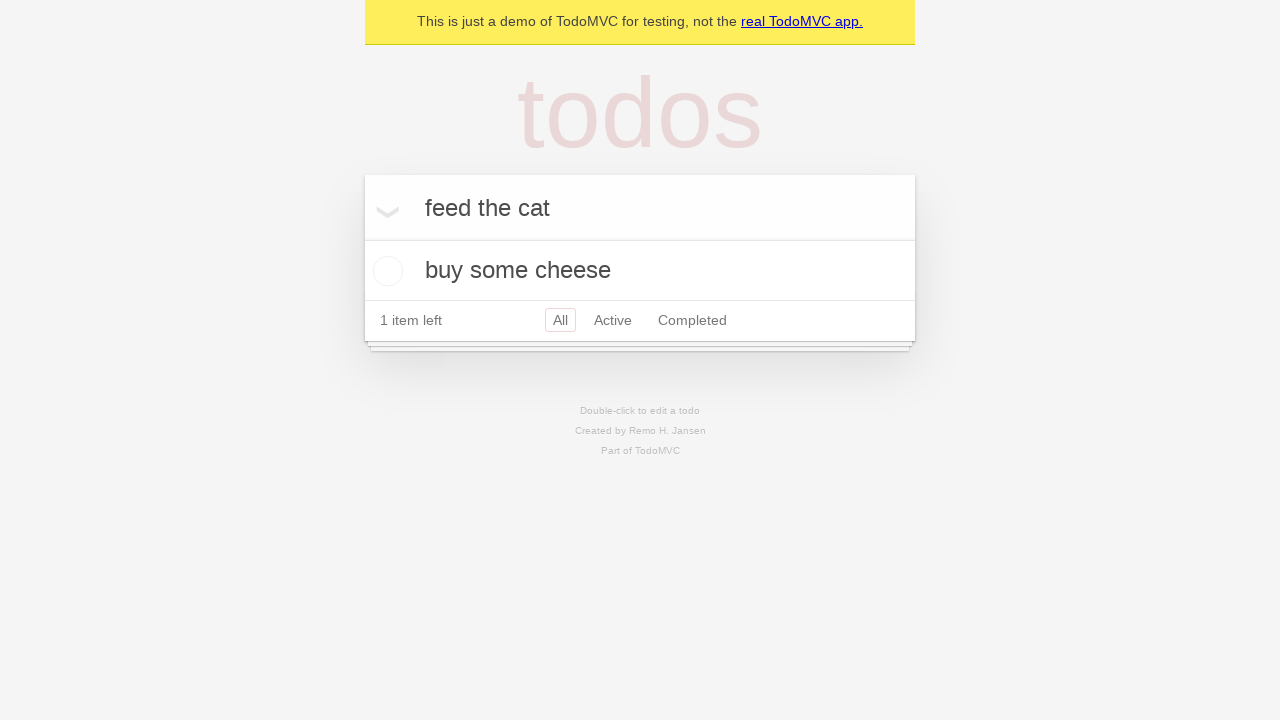

Pressed Enter to create second todo on internal:attr=[placeholder="What needs to be done?"i]
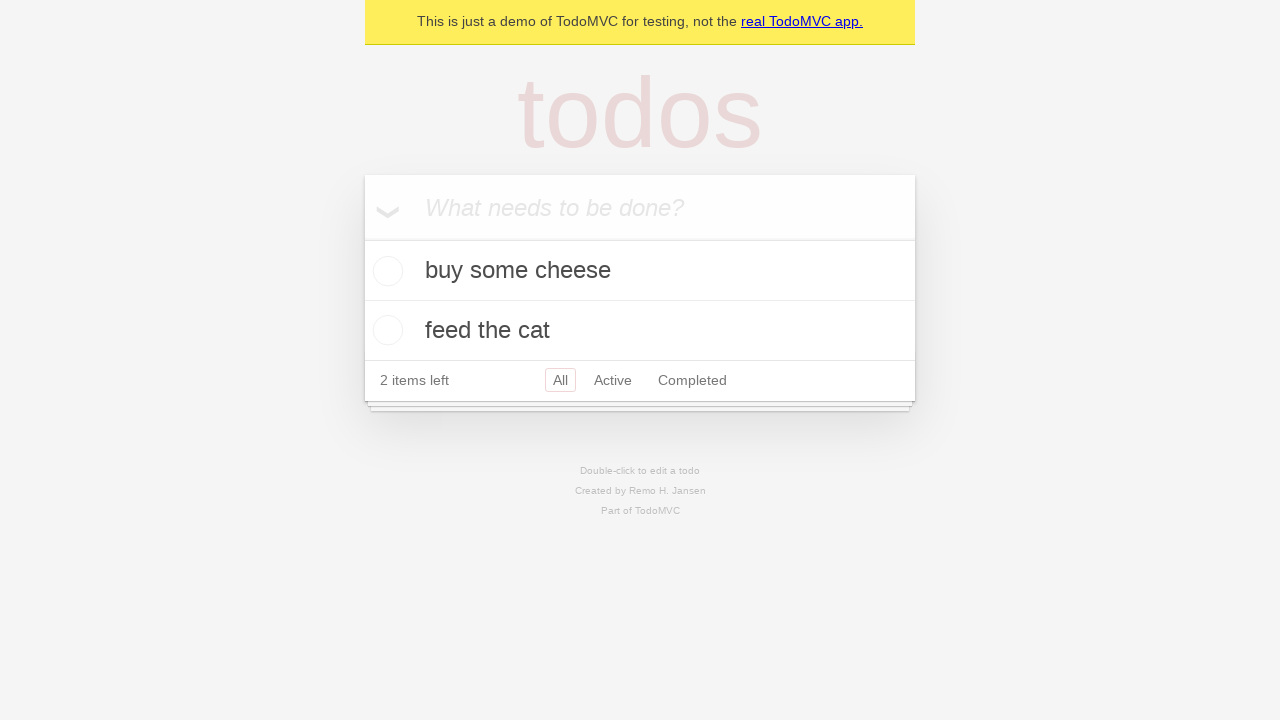

Filled todo input with 'book a doctors appointment' on internal:attr=[placeholder="What needs to be done?"i]
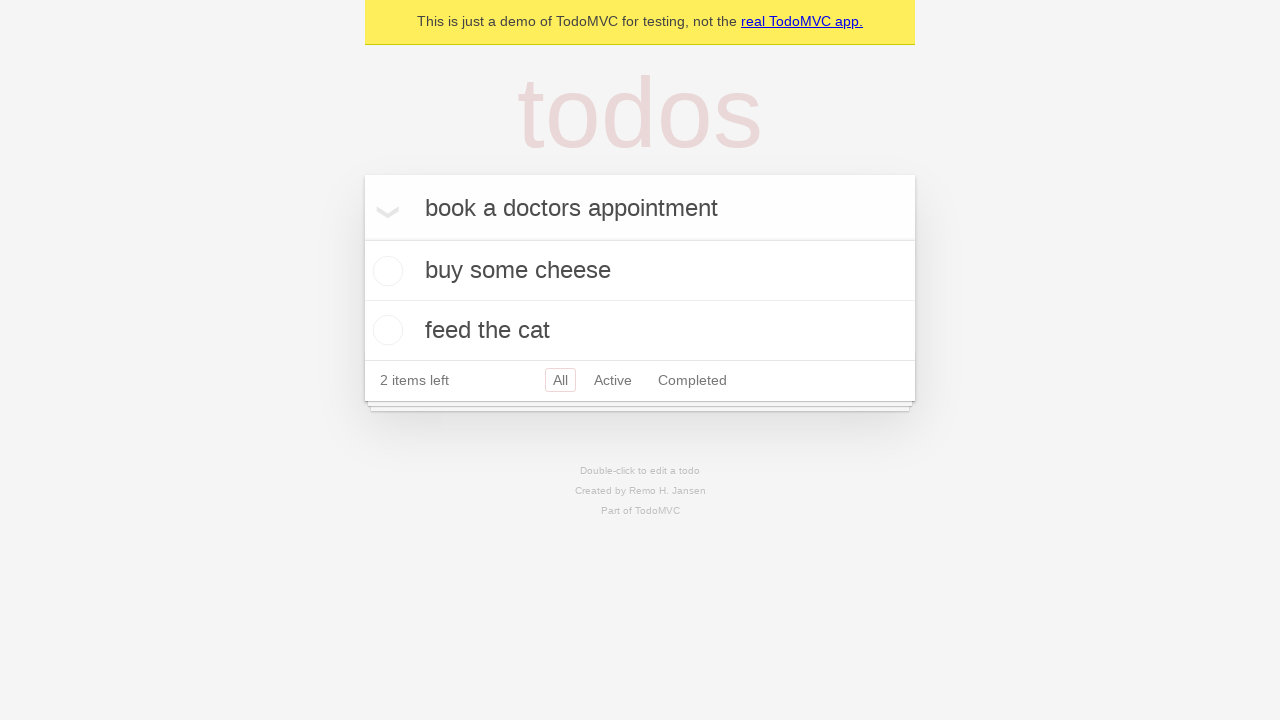

Pressed Enter to create third todo on internal:attr=[placeholder="What needs to be done?"i]
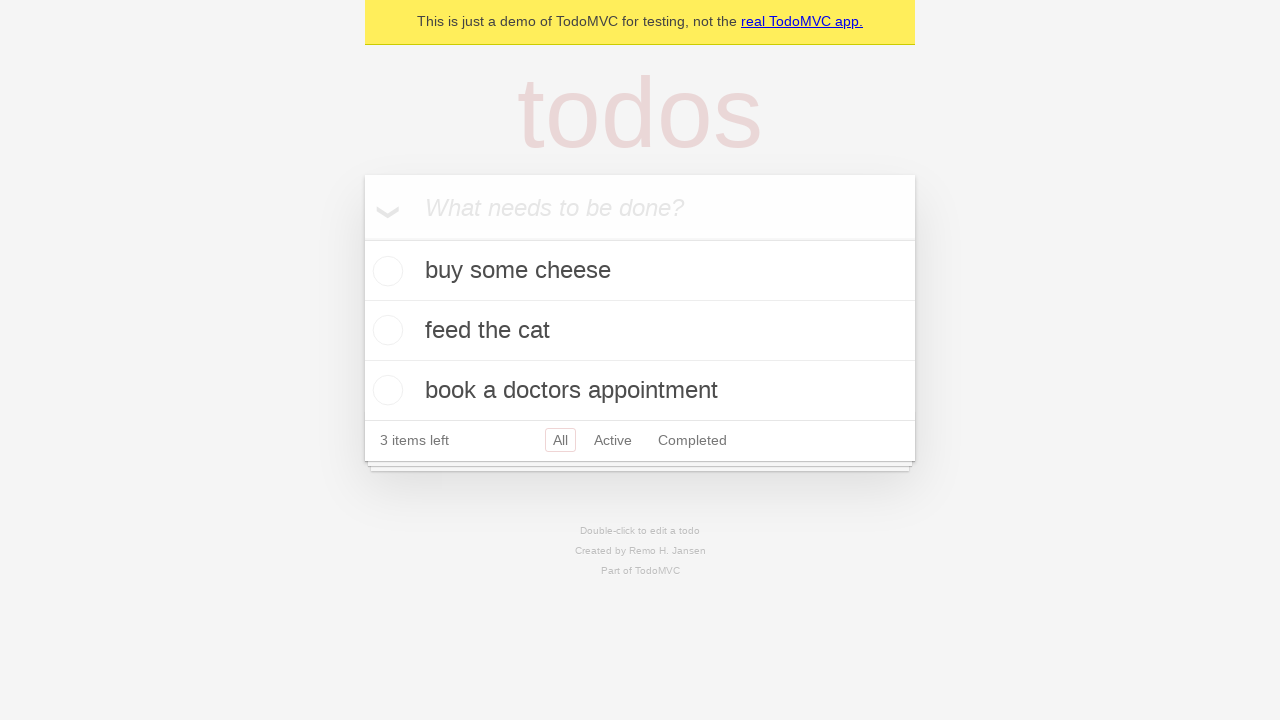

Double-clicked second todo to enter edit mode at (640, 331) on internal:testid=[data-testid="todo-item"s] >> nth=1
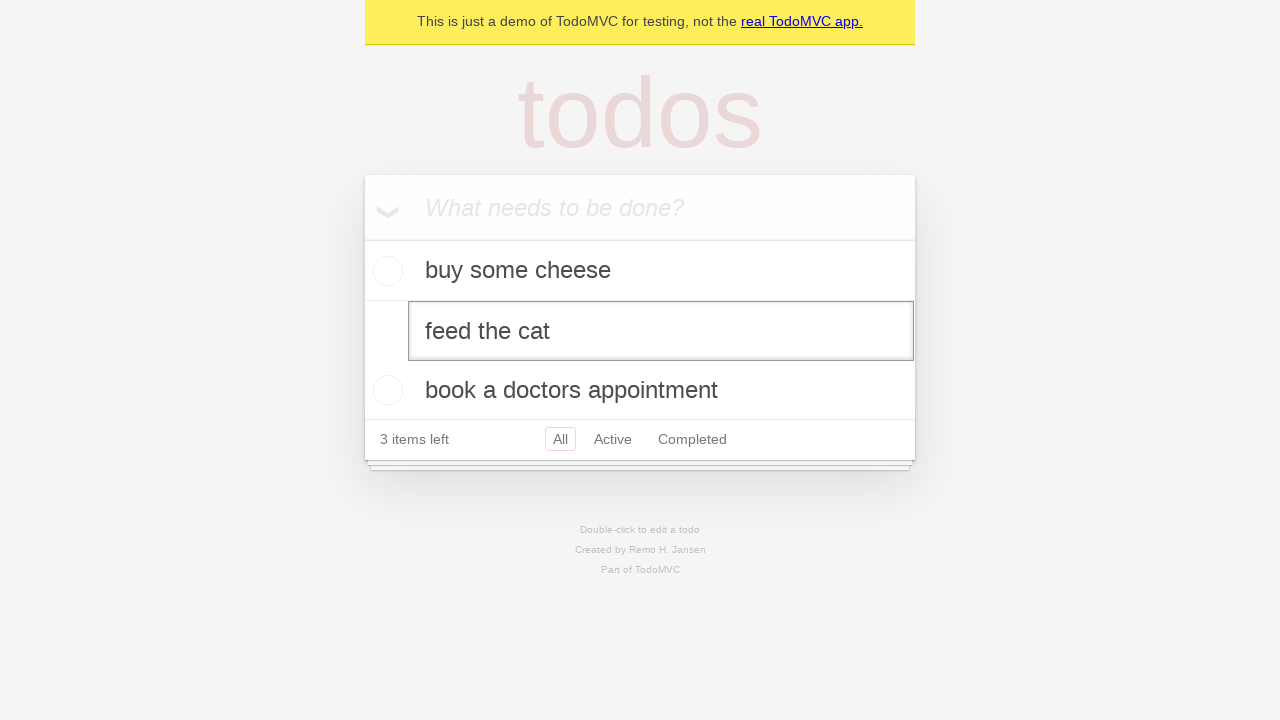

Filled edit textbox with 'buy some sausages' on internal:testid=[data-testid="todo-item"s] >> nth=1 >> internal:role=textbox[nam
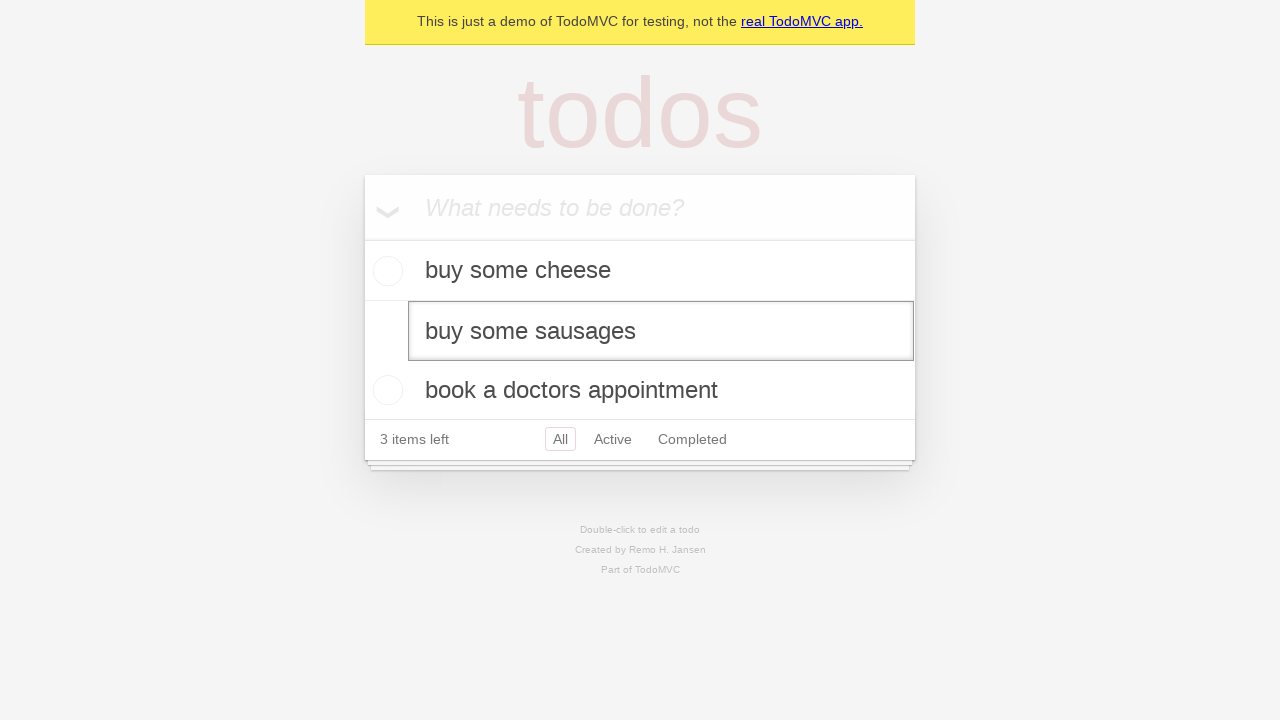

Pressed Escape to cancel edits and restore original text on internal:testid=[data-testid="todo-item"s] >> nth=1 >> internal:role=textbox[nam
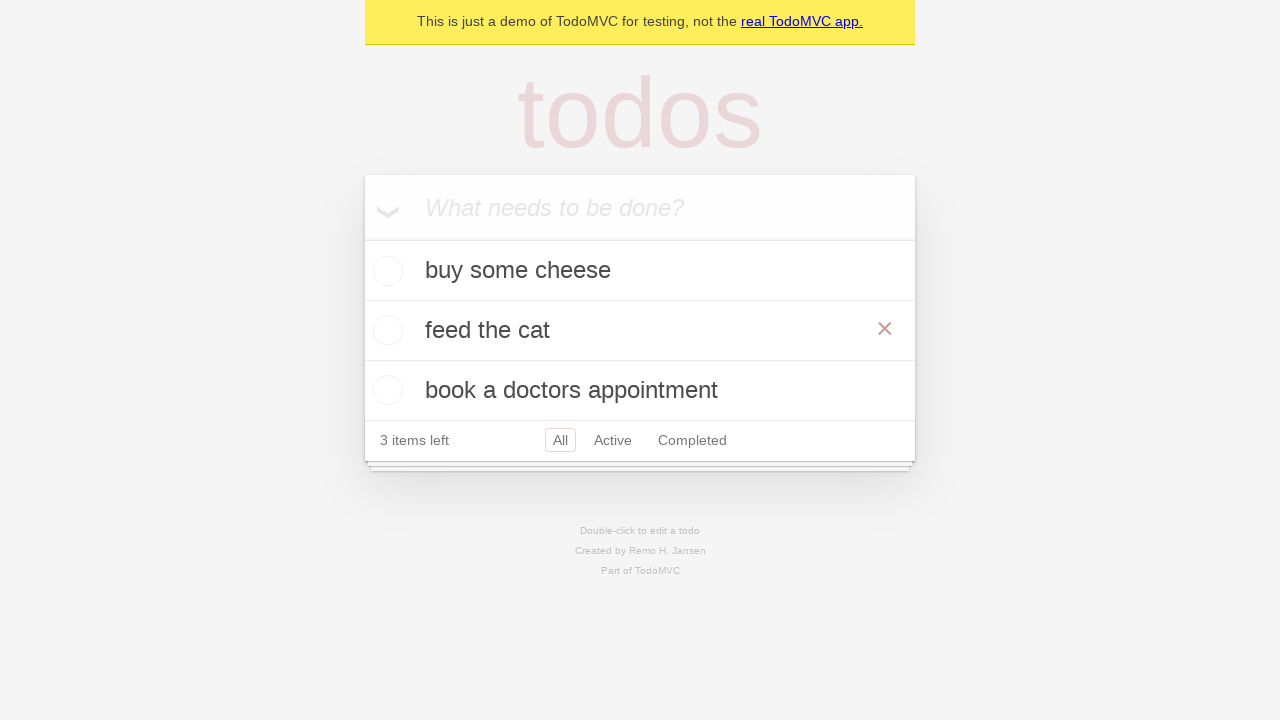

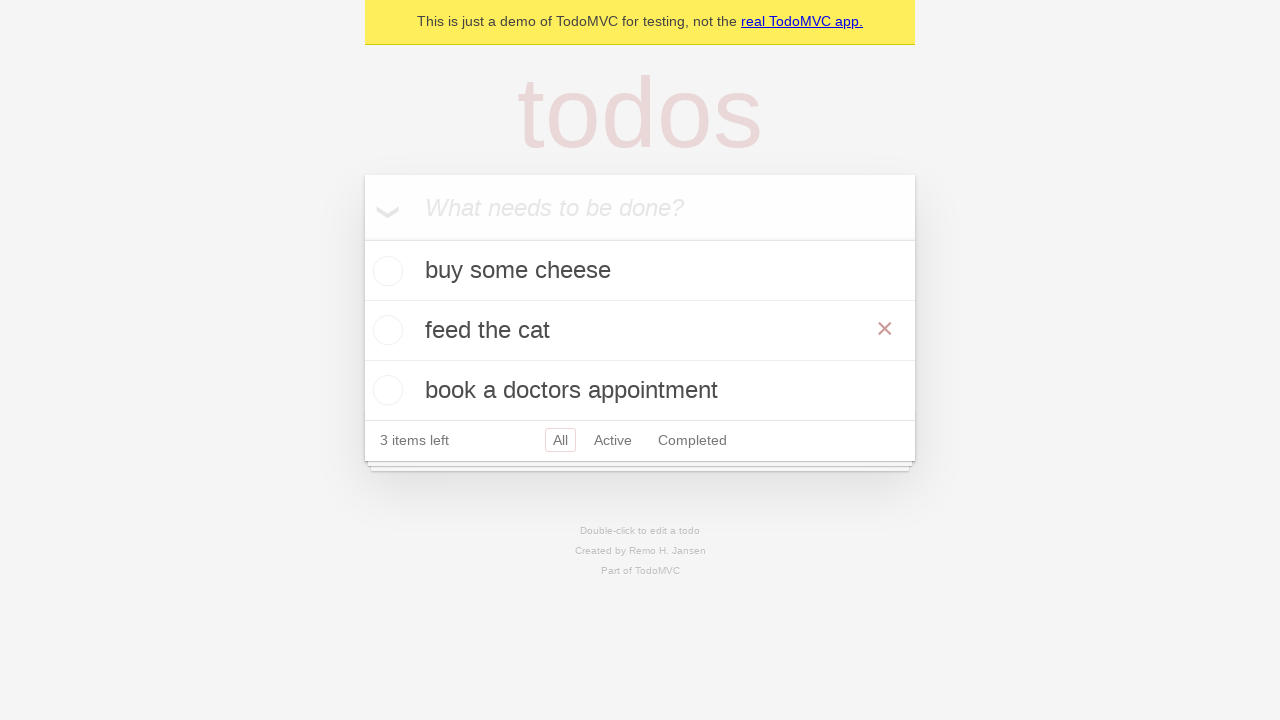